Tests clicking the delayed button on the Load Delays page which appears after a loading delay

Starting URL: http://www.uitestingplayground.com/loaddelay

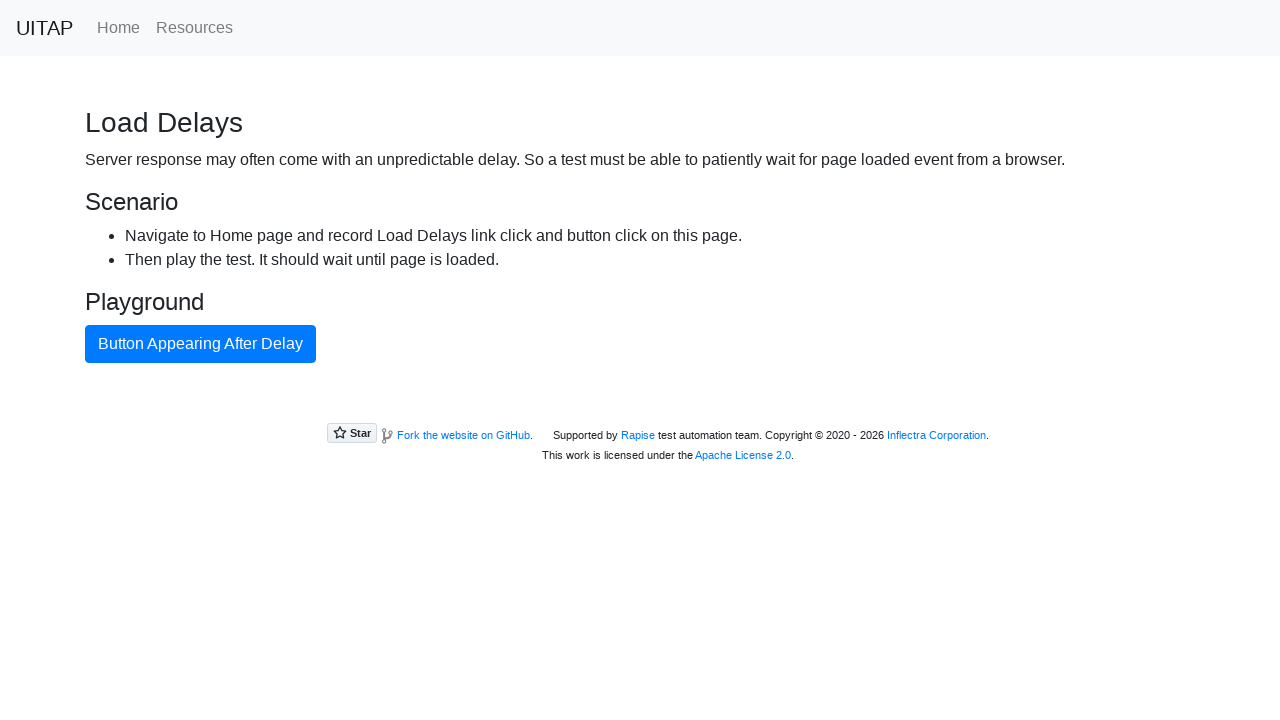

Navigated to Load Delays page
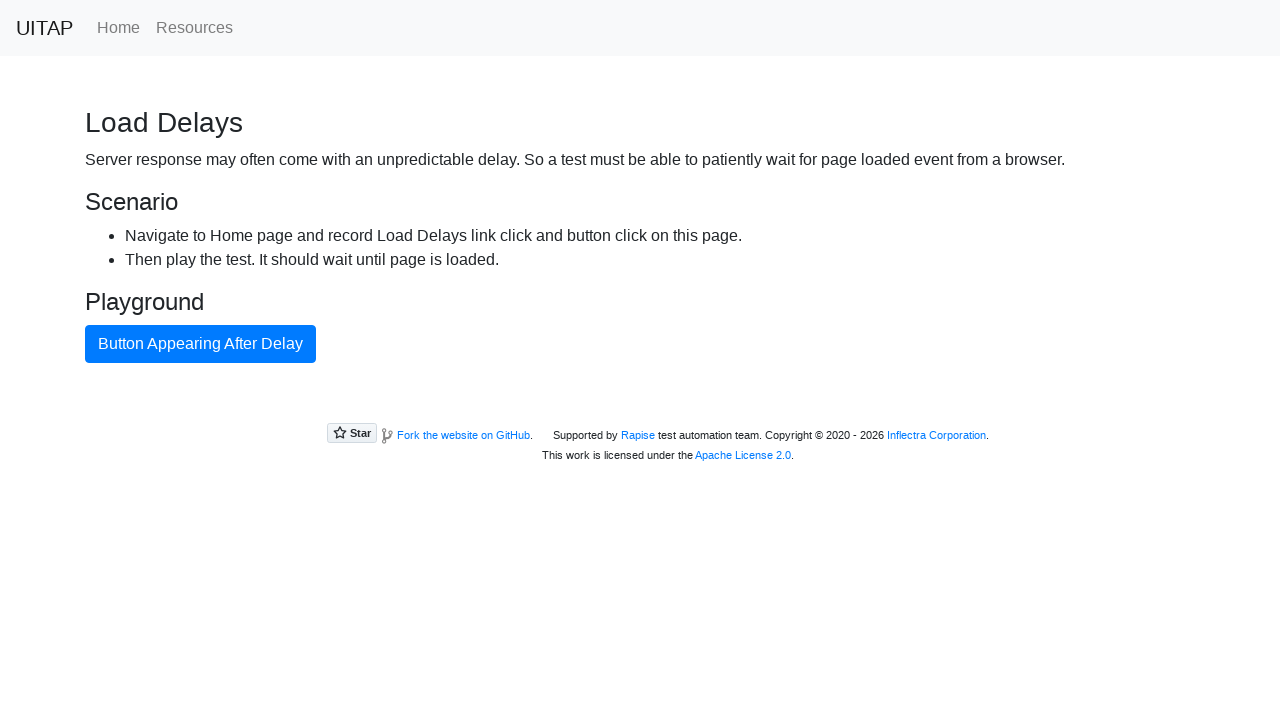

Waited for delayed button to appear
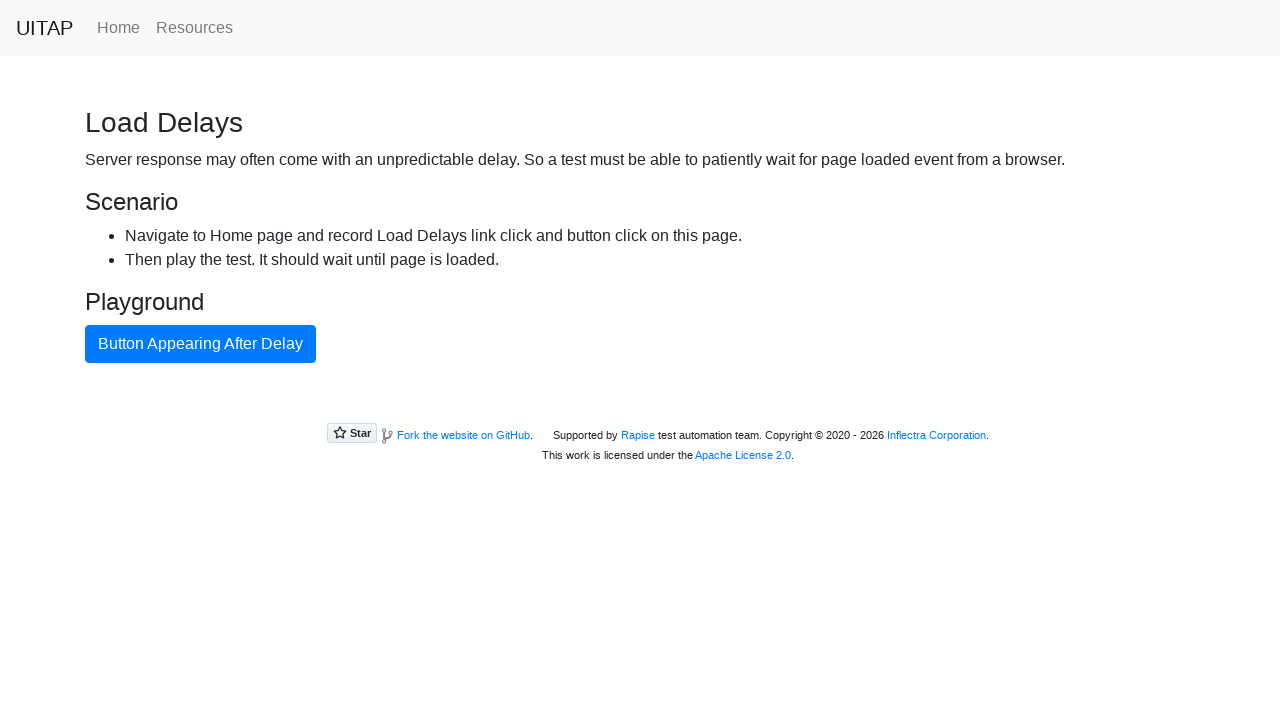

Clicked the delayed button at (200, 344) on button.btn-primary
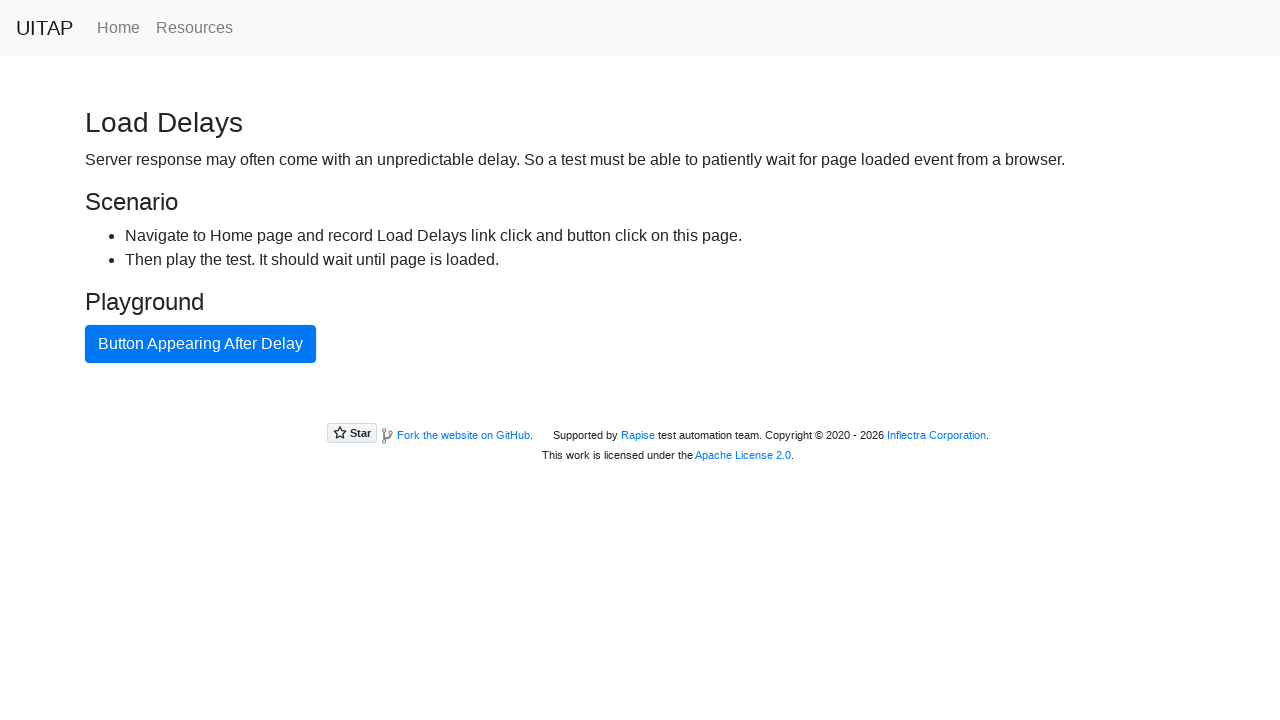

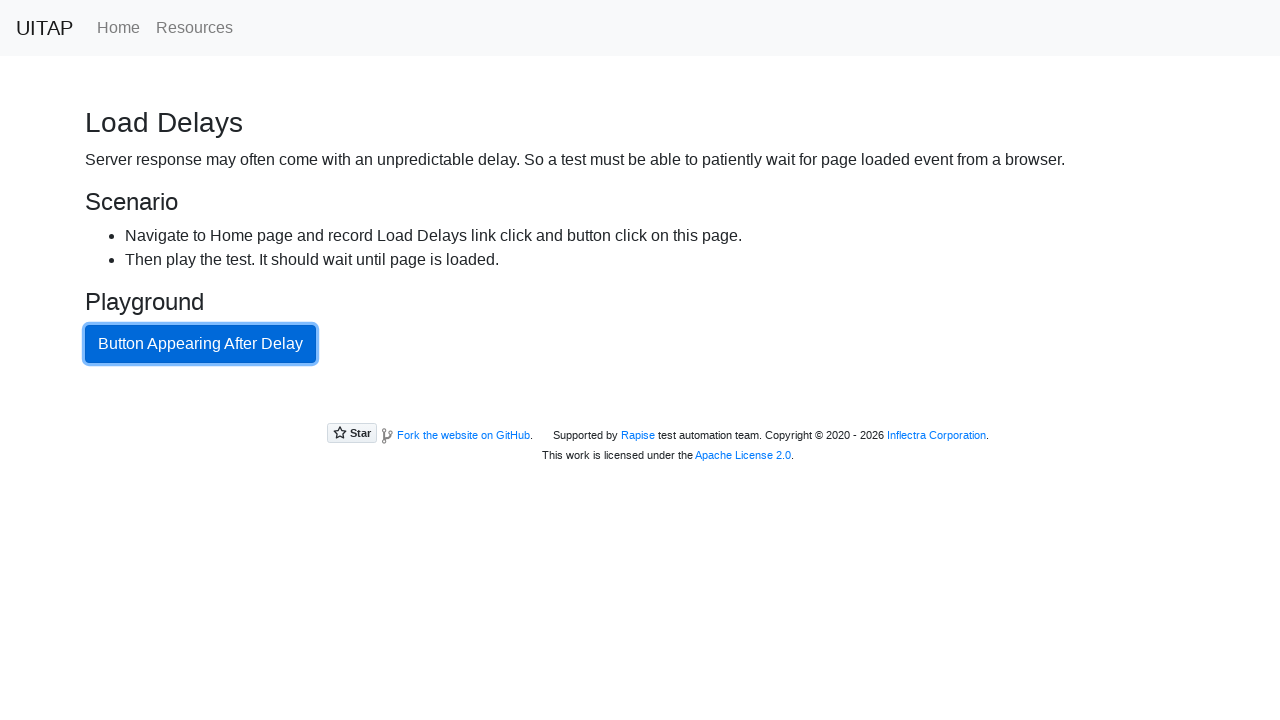